Tests dropdown selection on OrangeHRM free trial form by iterating through country options and selecting "Brazil" without using the standard Select class approach.

Starting URL: https://www.orangehrm.com/en/30-day-free-trial

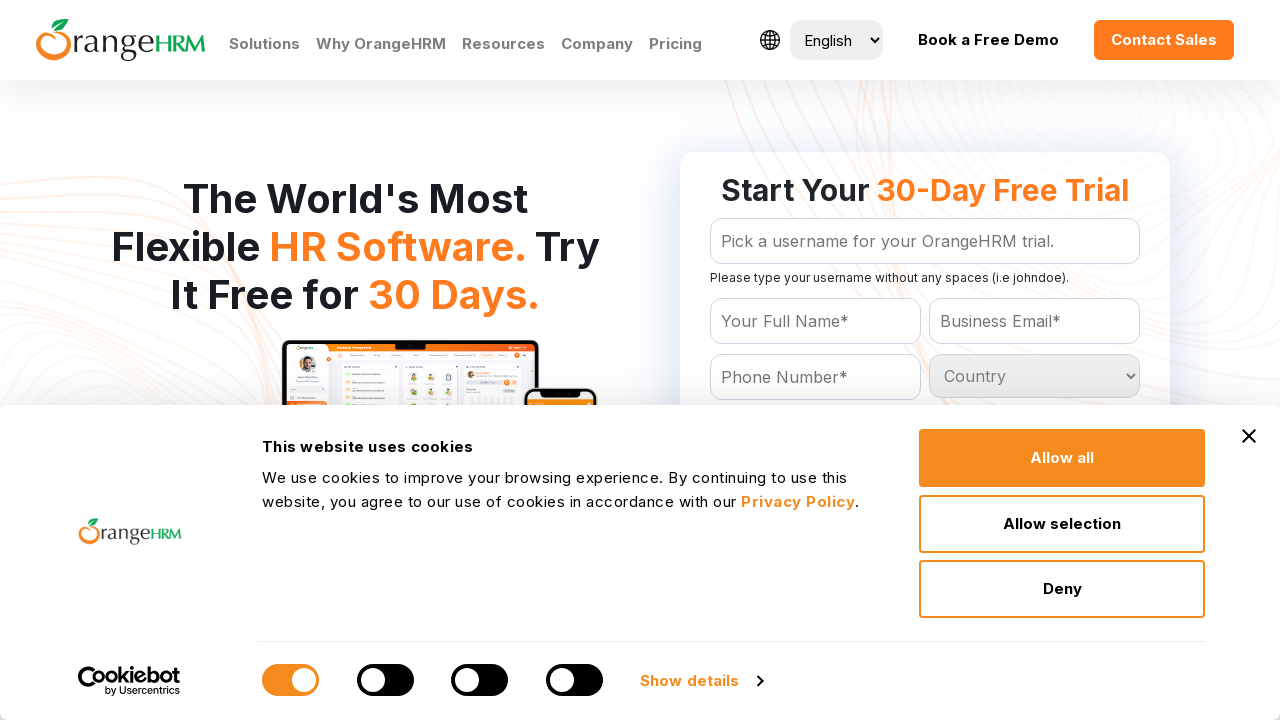

Country dropdown selector became available
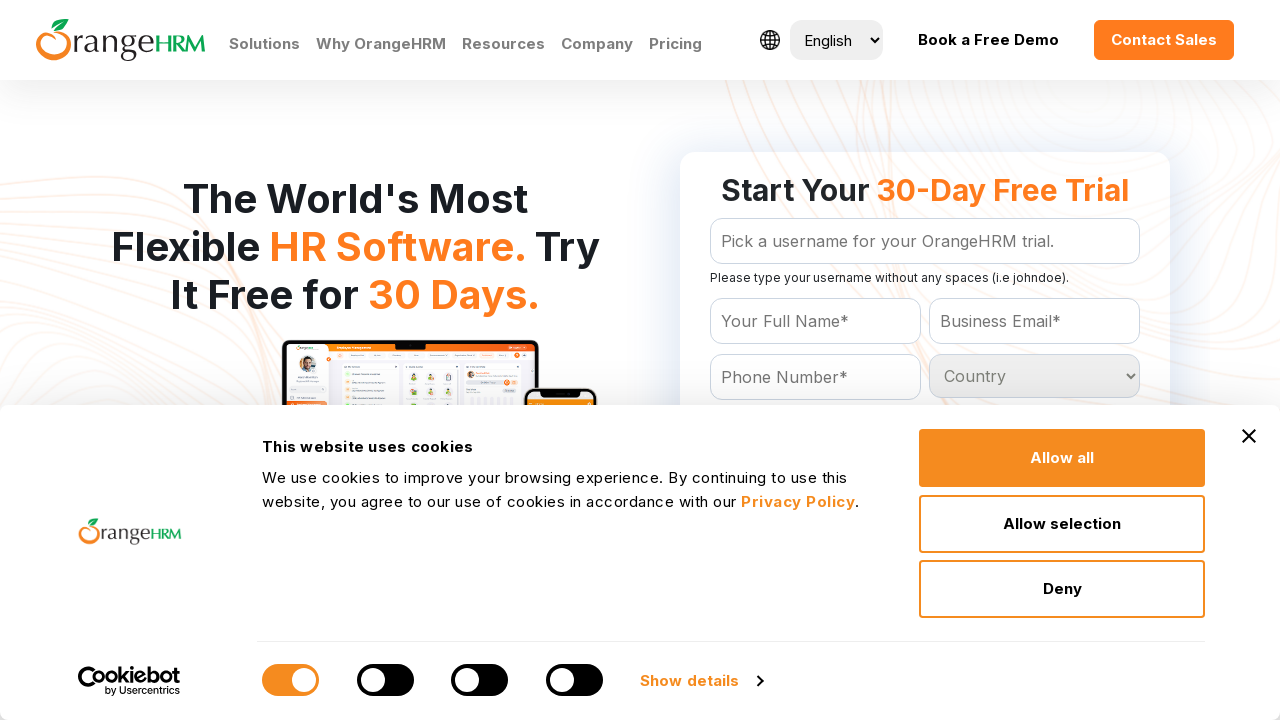

Selected 'Brazil' from country dropdown on select#Form_getForm_Country
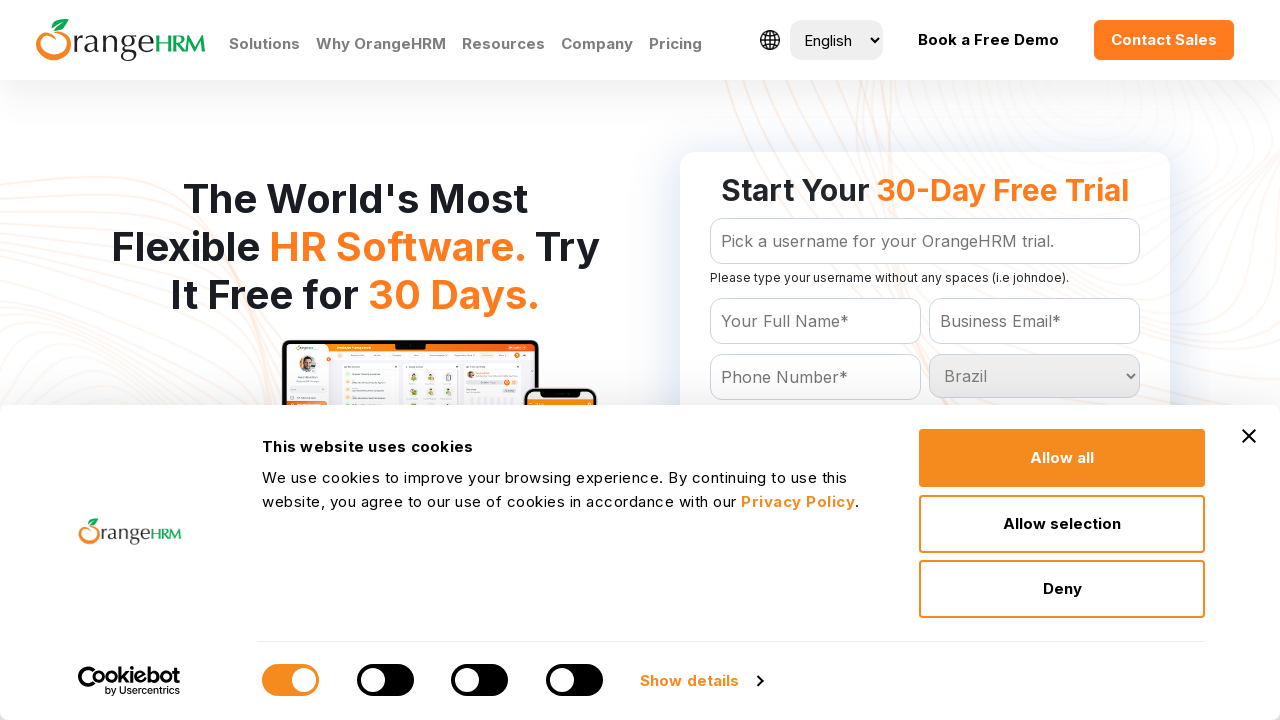

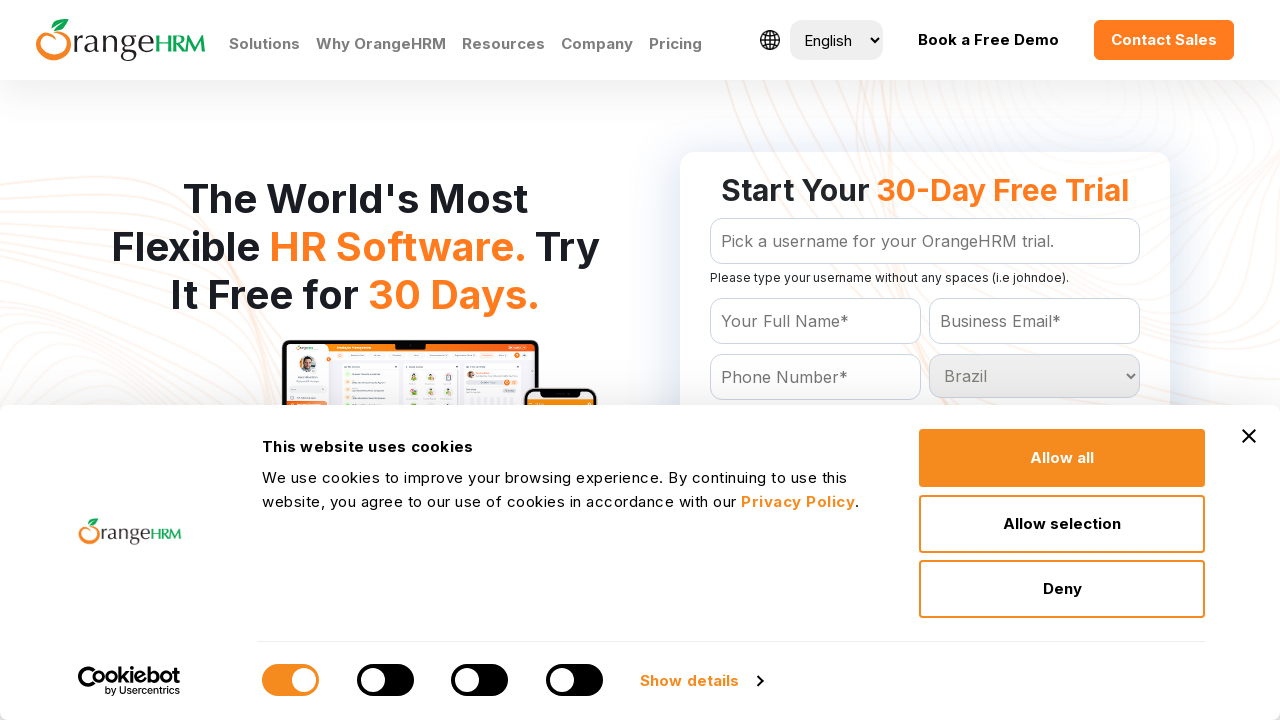